Navigates to example.com and clicks on the first link element on the page, demonstrating basic ElementHandle usage.

Starting URL: https://example.com

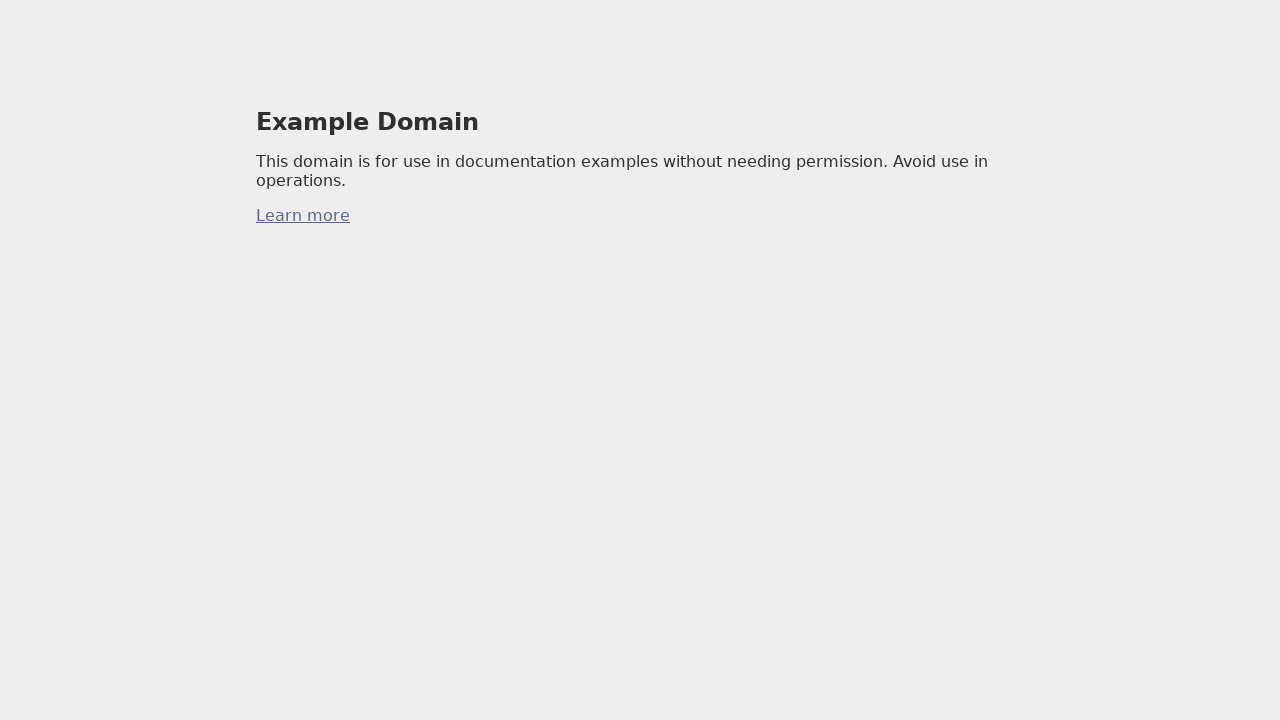

Navigated to https://example.com
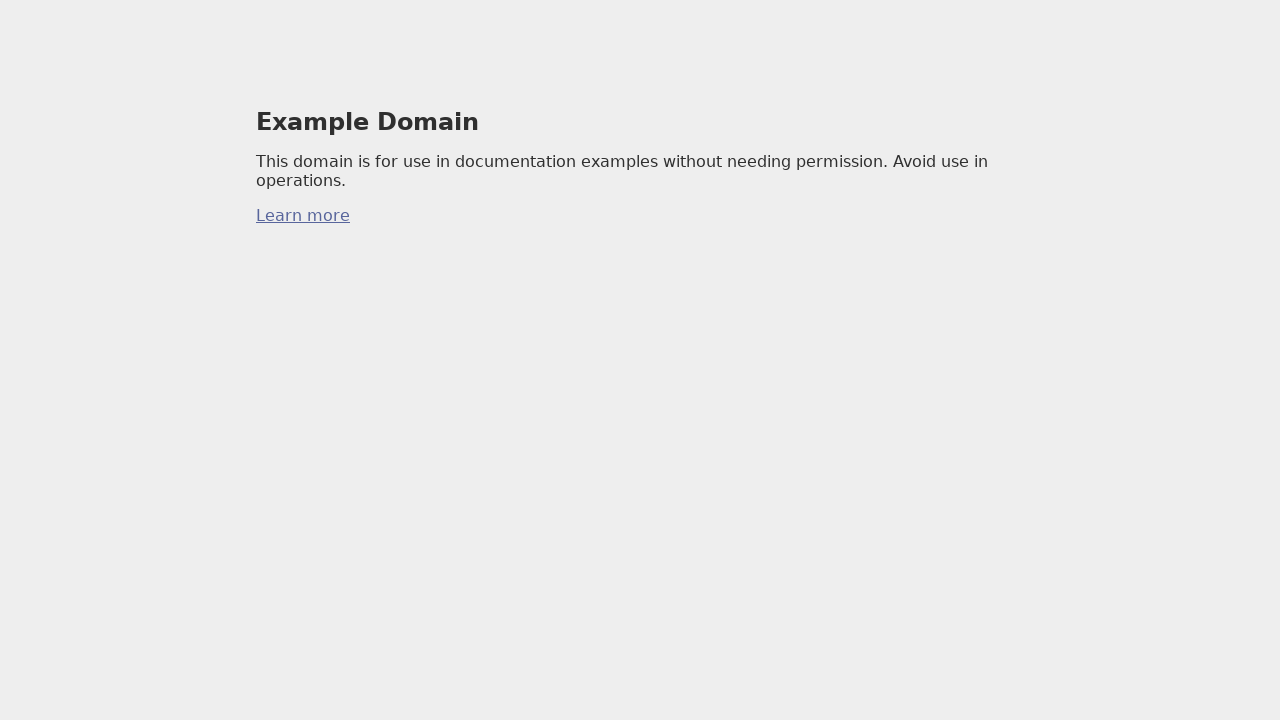

Located first anchor element on the page
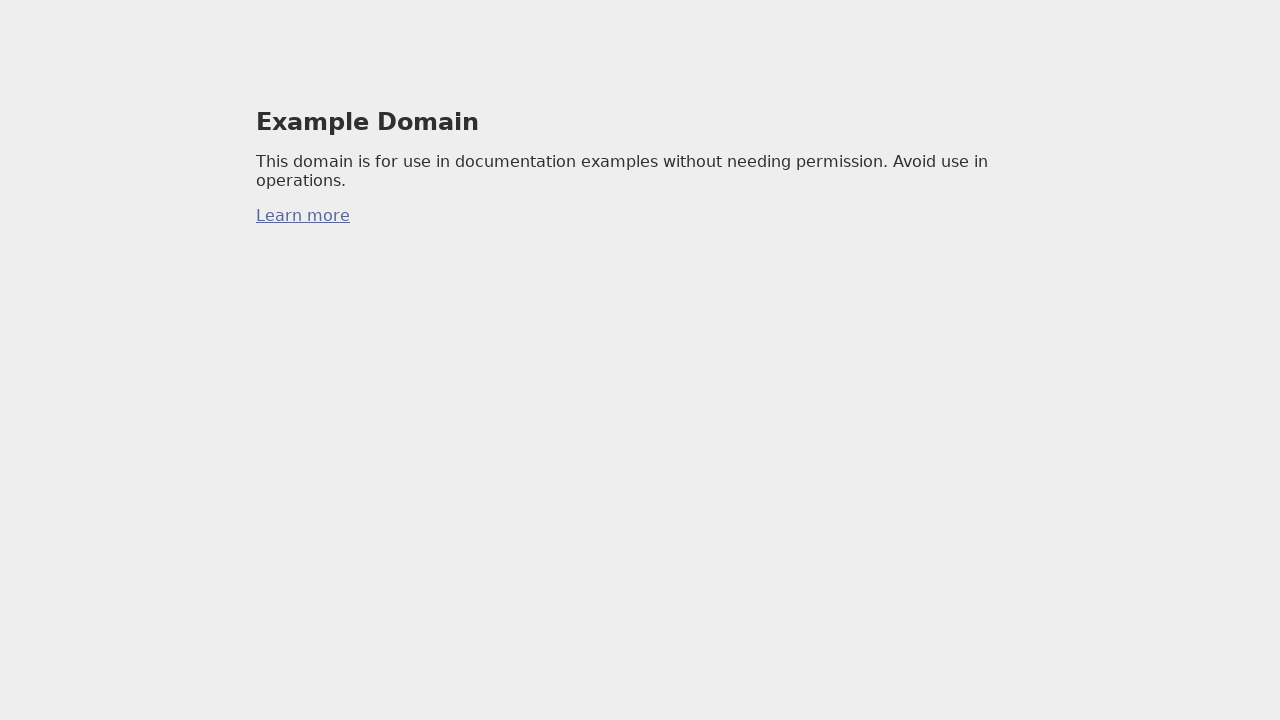

Clicked the first link element
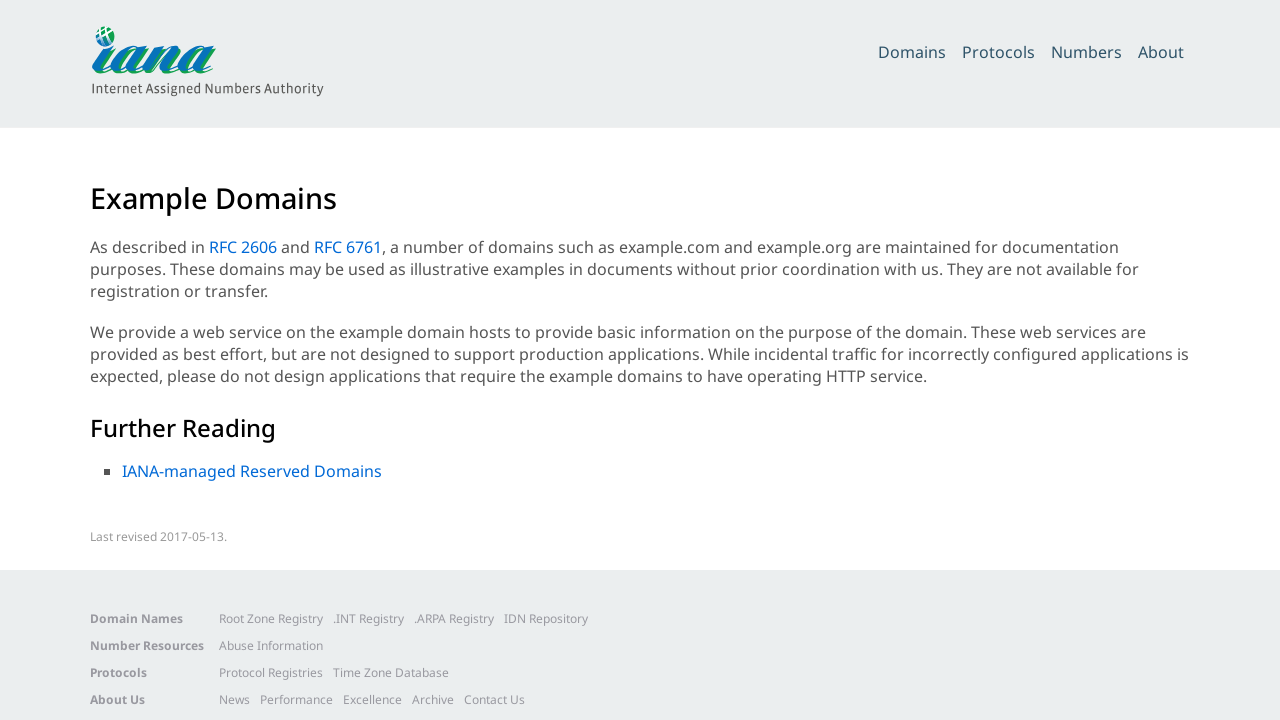

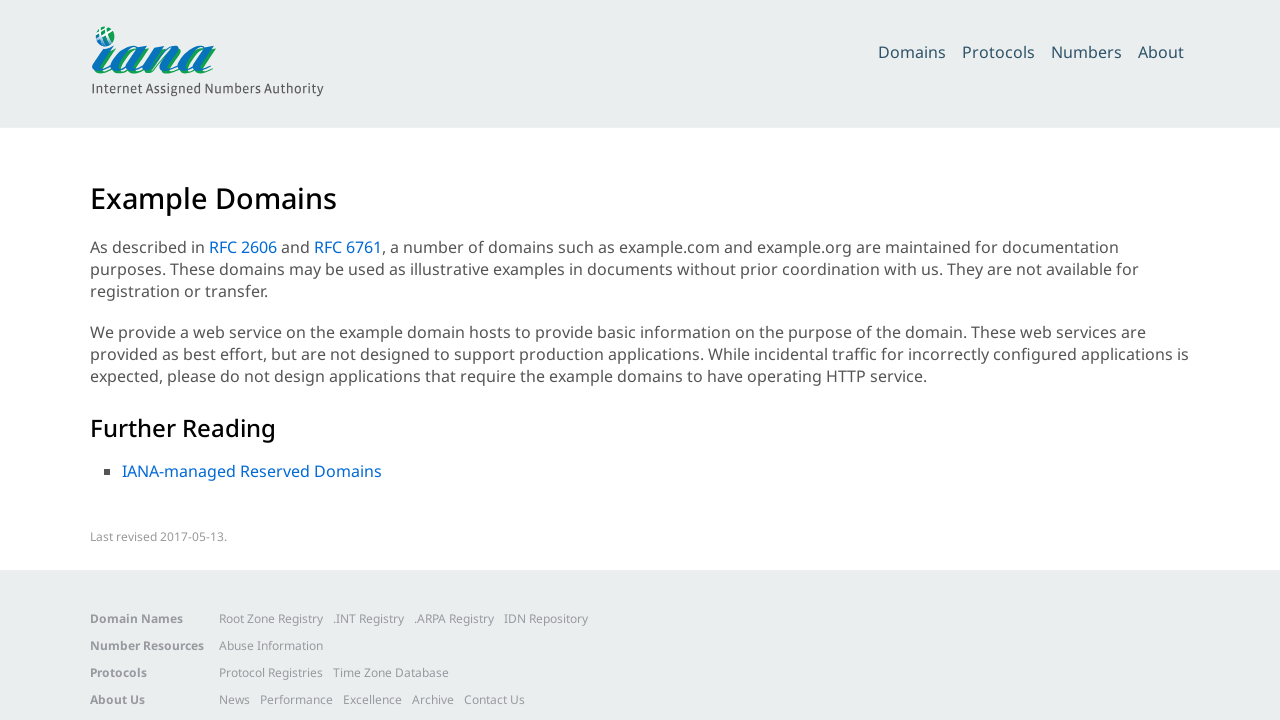